Navigates to dynamic content page and clicks on the "click here" link to load static content

Starting URL: https://the-internet.herokuapp.com/

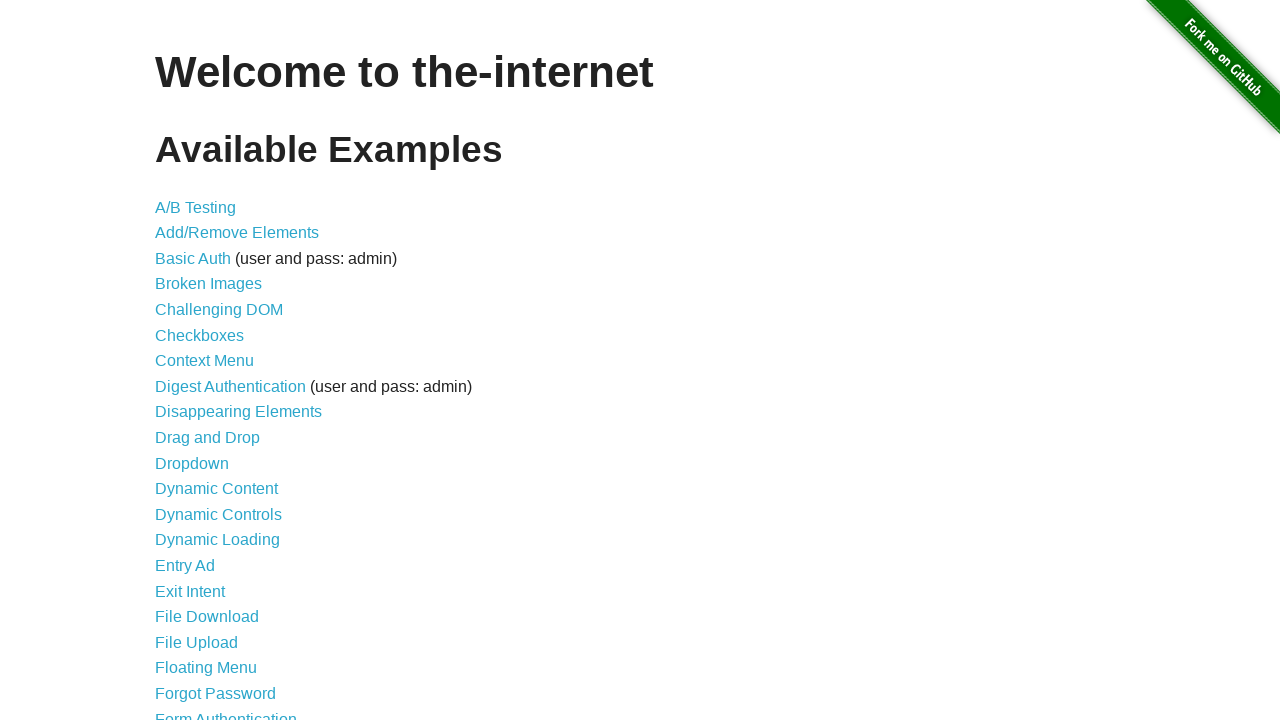

Clicked on Dynamic Content link at (216, 489) on text=Dynamic Content
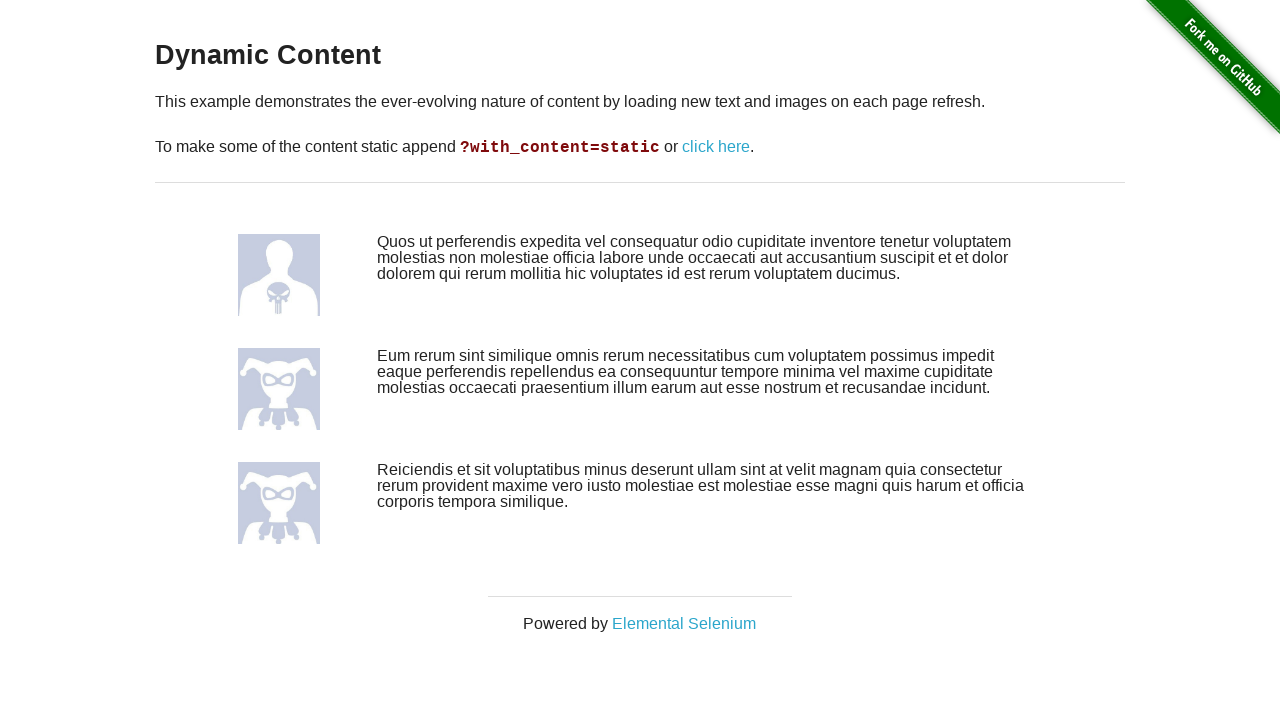

Waited for dynamic content page to load
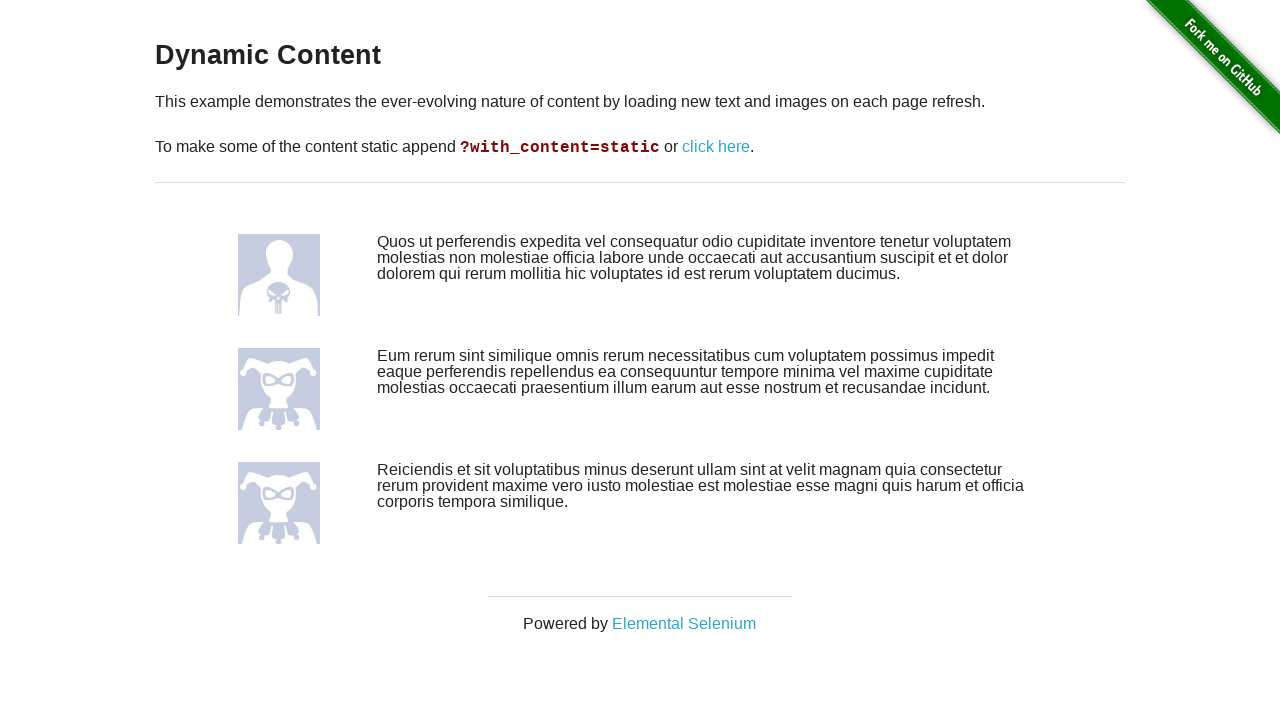

Clicked on 'click here' link to load static content at (716, 147) on text=click here
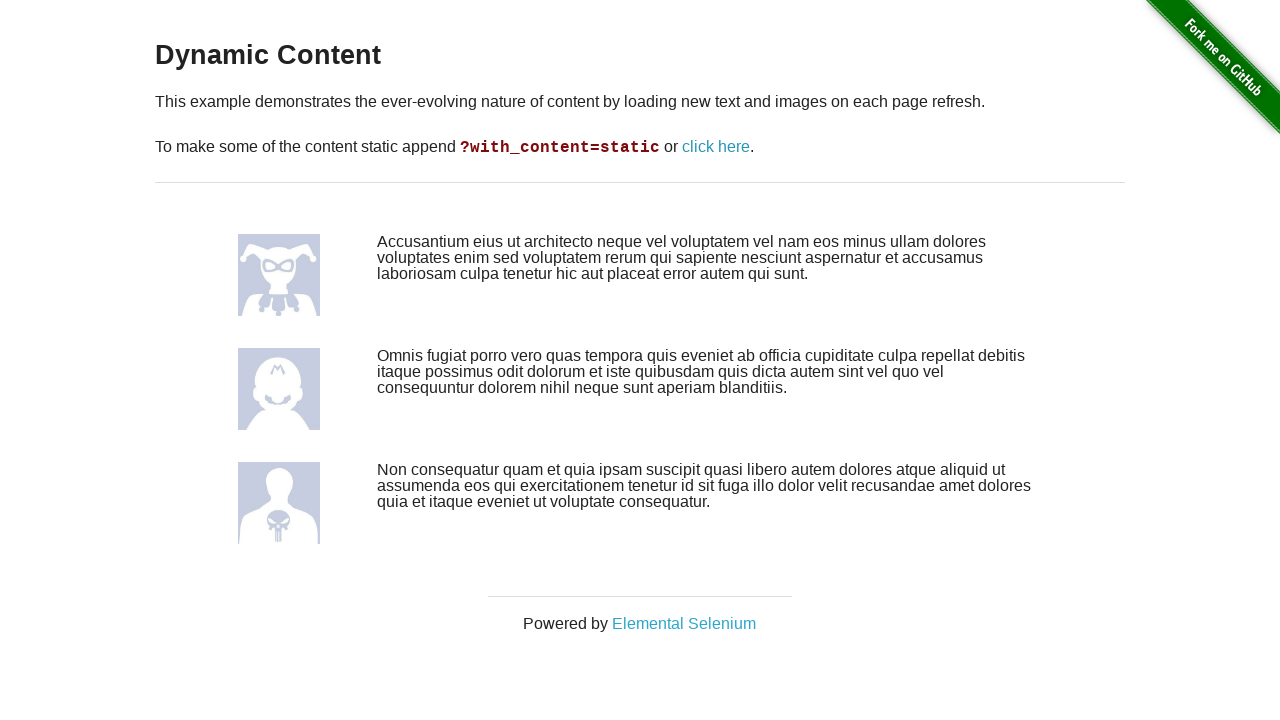

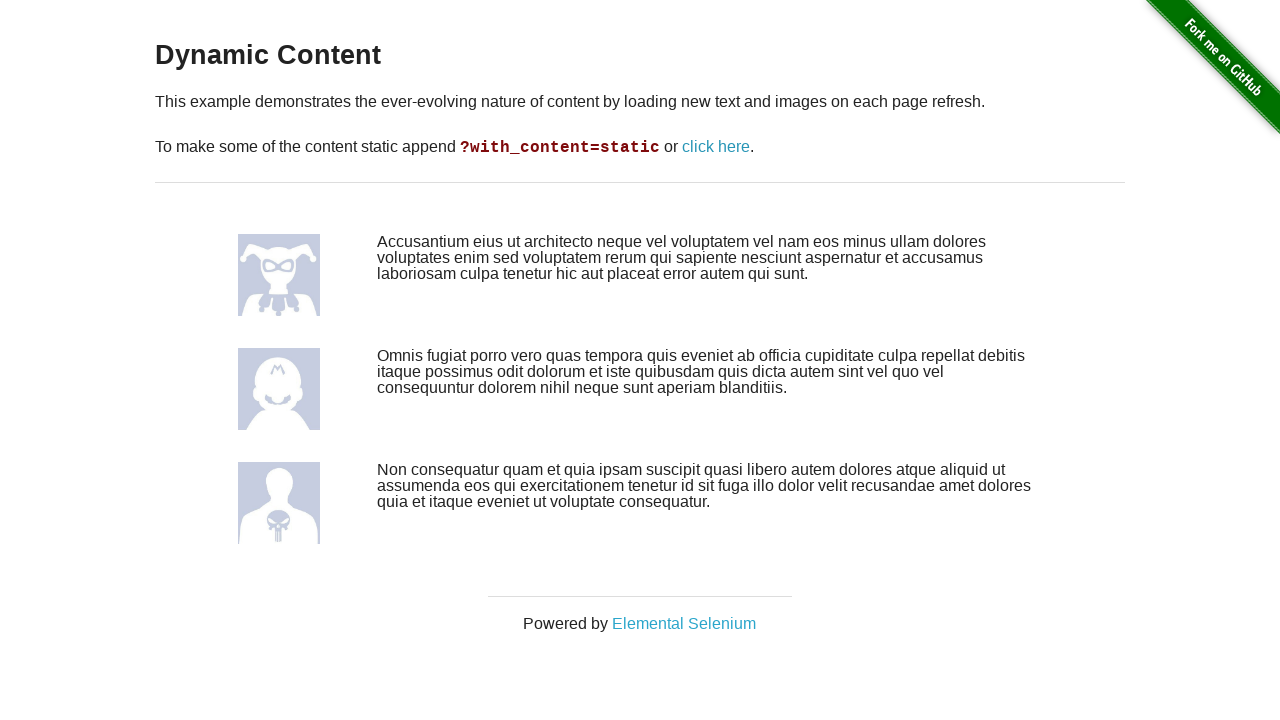